Tests fluent wait functionality by clicking a timer button and waiting for a specific element with custom polling interval

Starting URL: http://seleniumpractise.blogspot.in/2016/08/how-to-use-explicit-wait-in-selenium.html

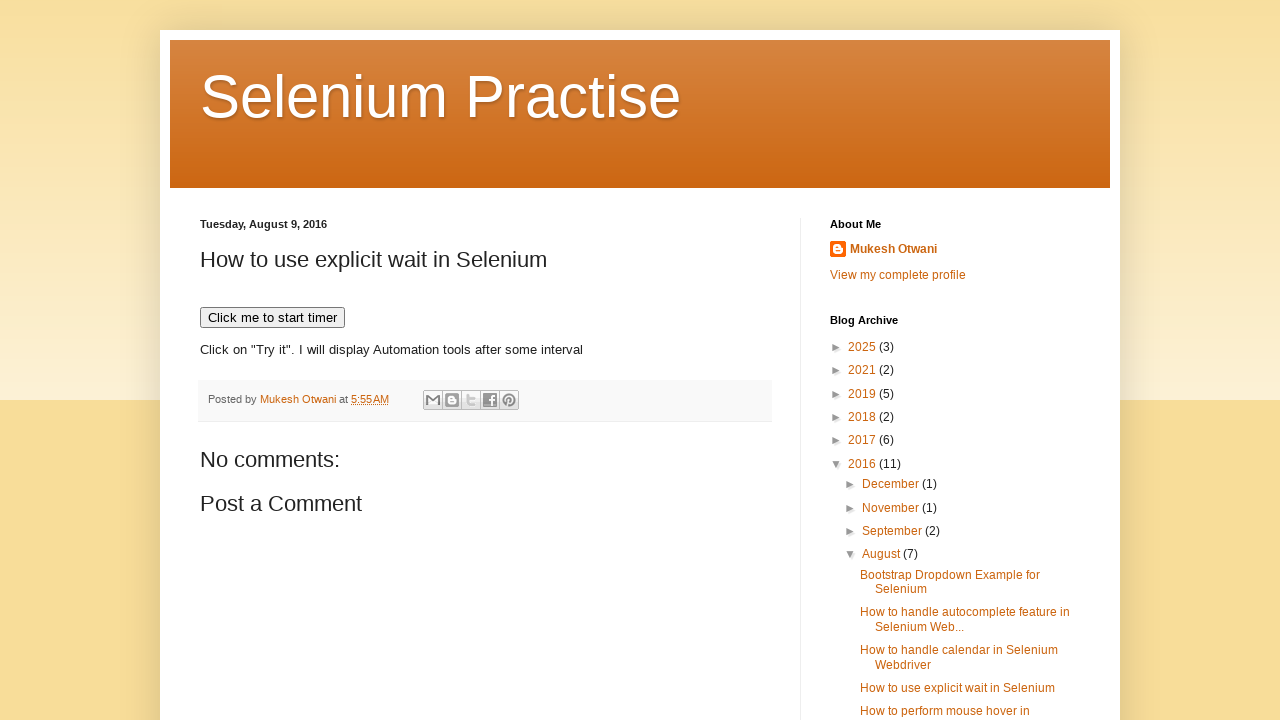

Clicked timer button to start the fluent wait test at (272, 318) on xpath=.//*[@id='post-body-7708391096228750161']/button
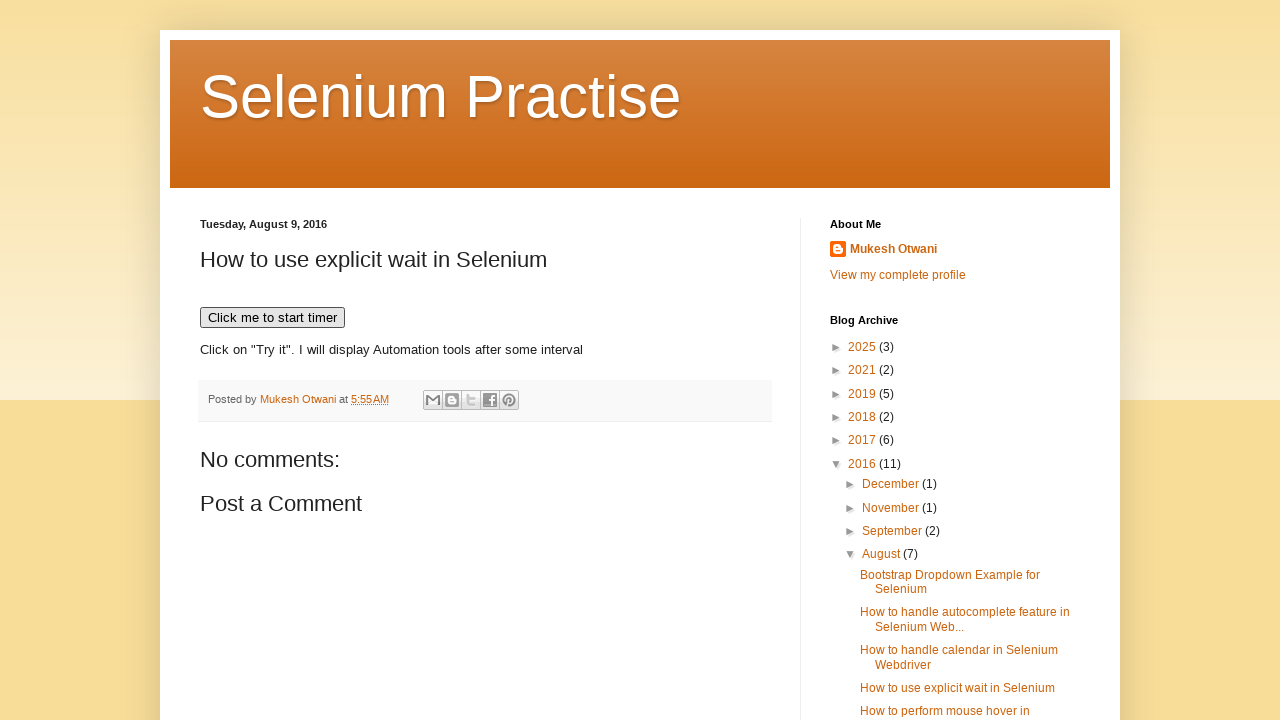

WebDriver text element became visible after waiting
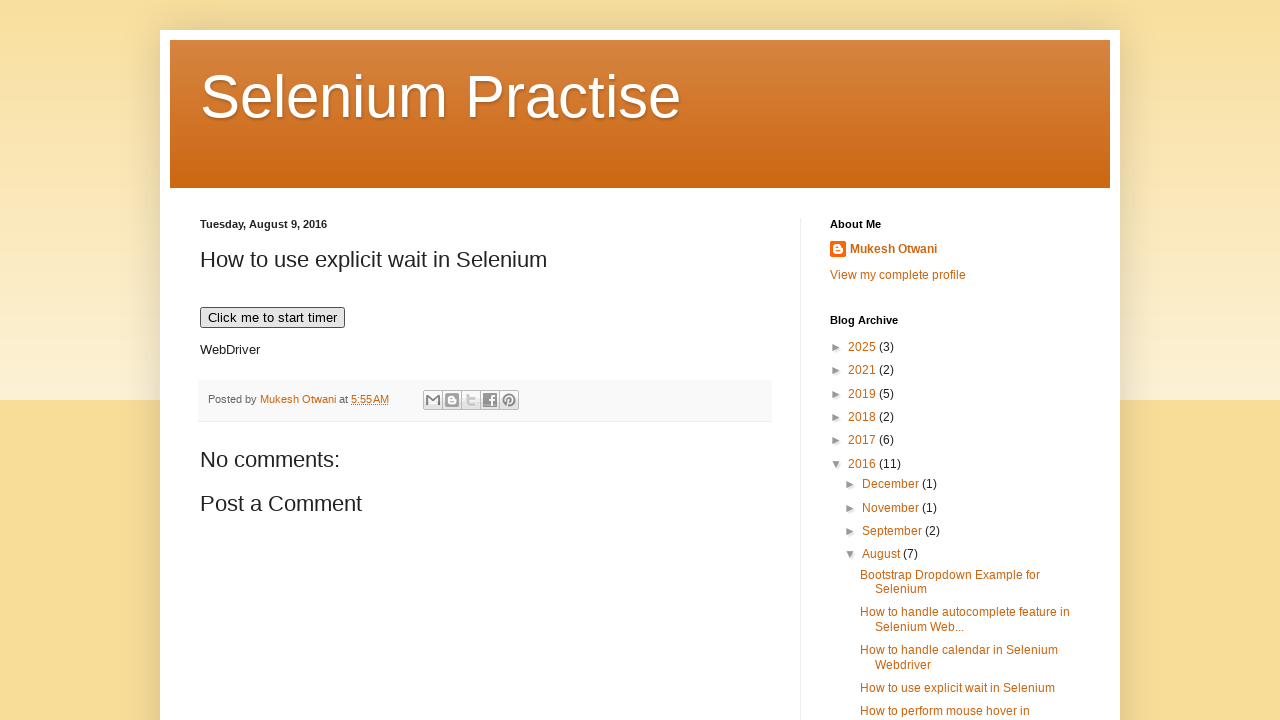

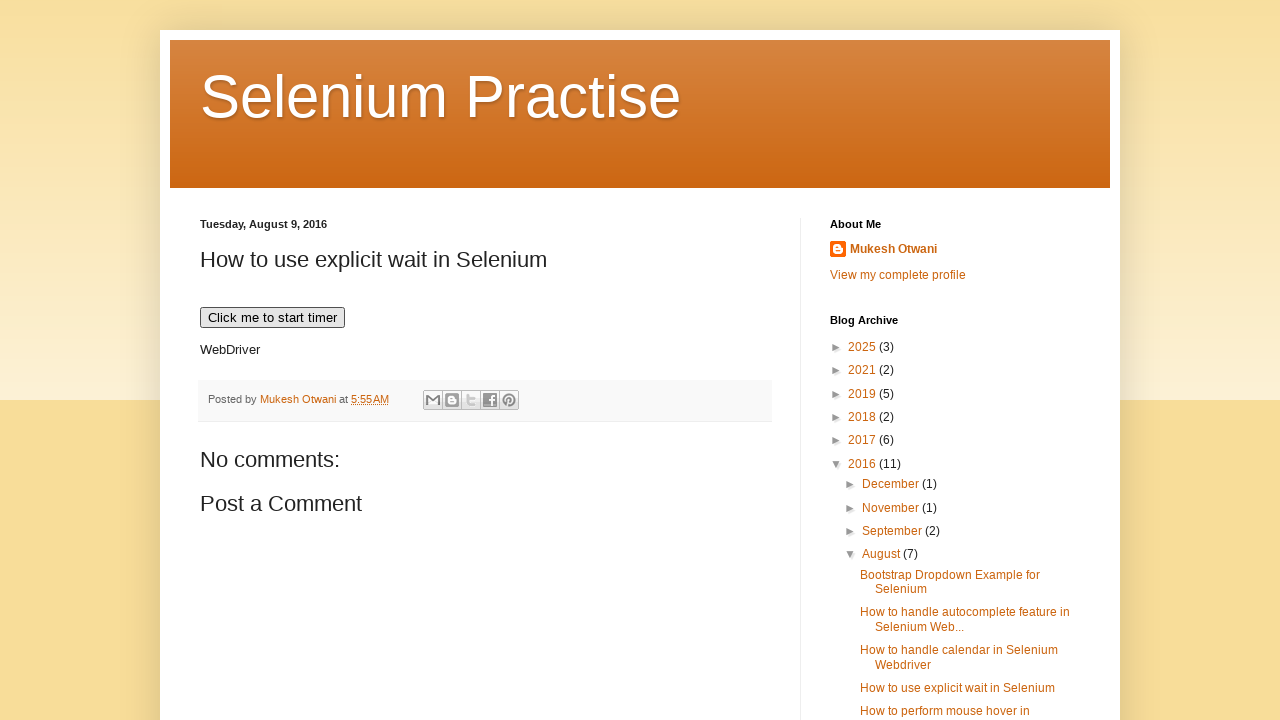